Navigates to a personal website and clicks the Home button in the navigation

Starting URL: https://feruzurazaliev.com

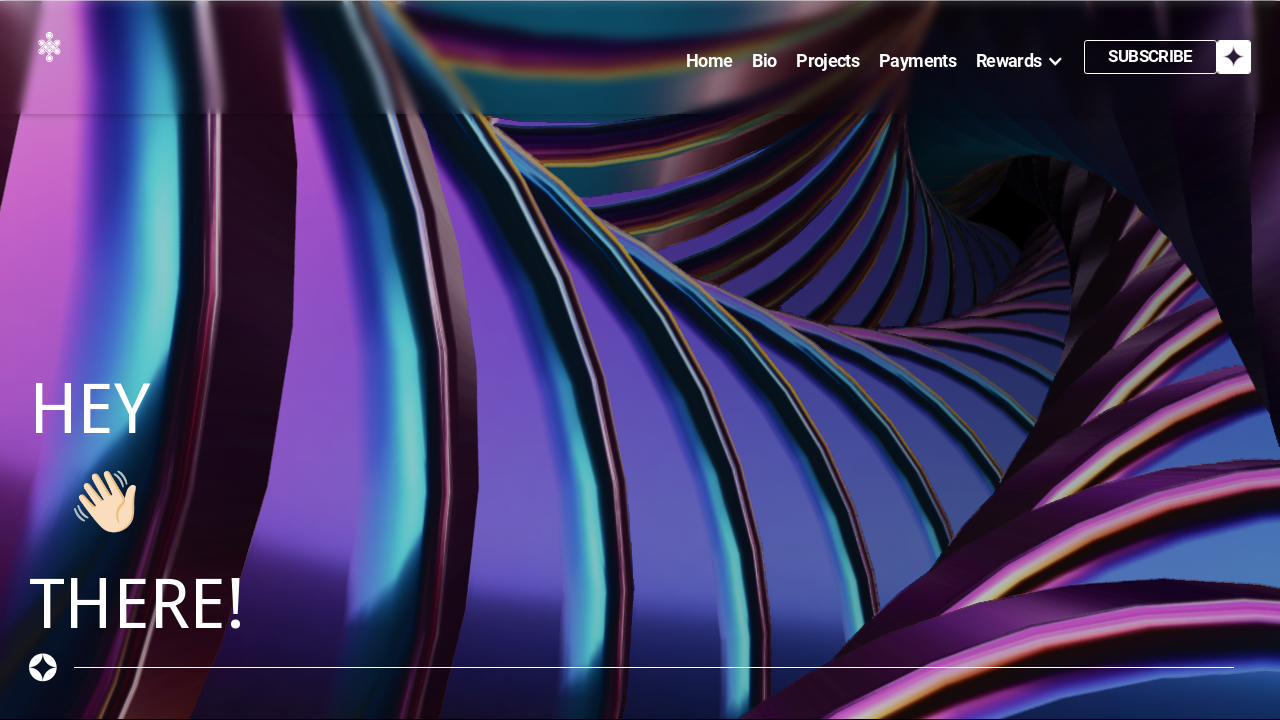

Navigated to https://feruzurazaliev.com
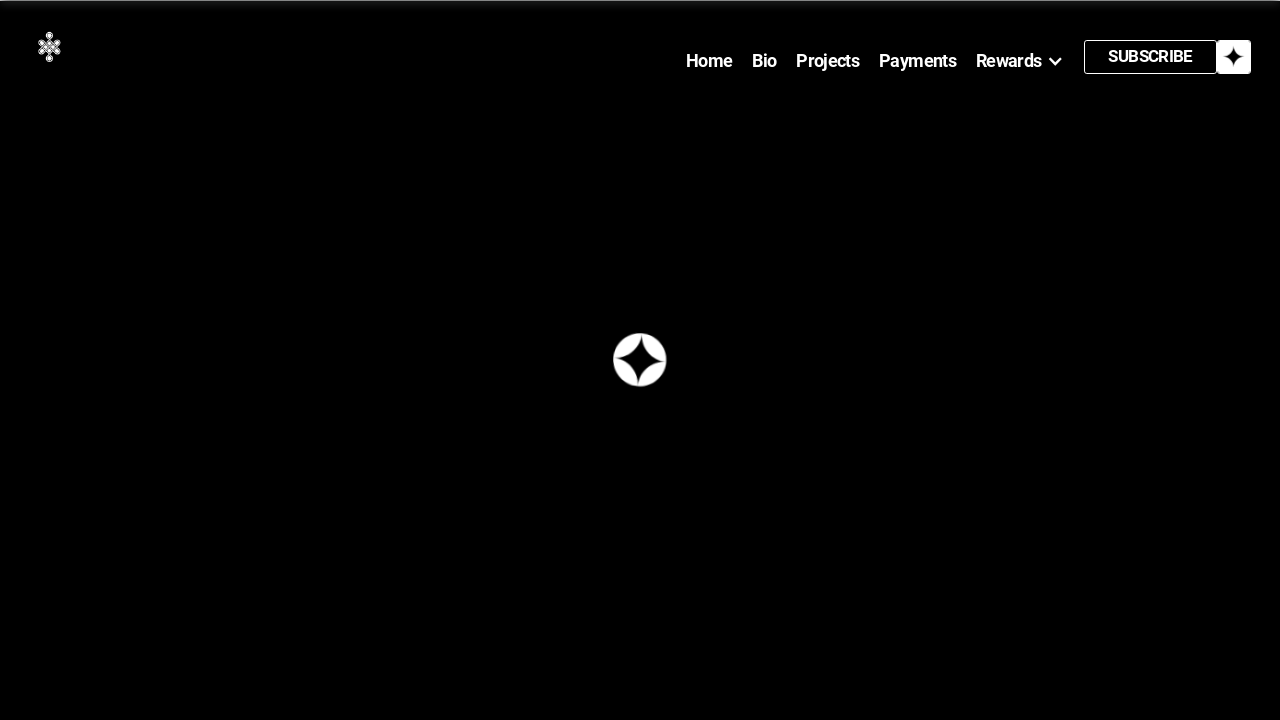

Clicked the Home button in navigation at (709, 57) on xpath=//a[.='Home']
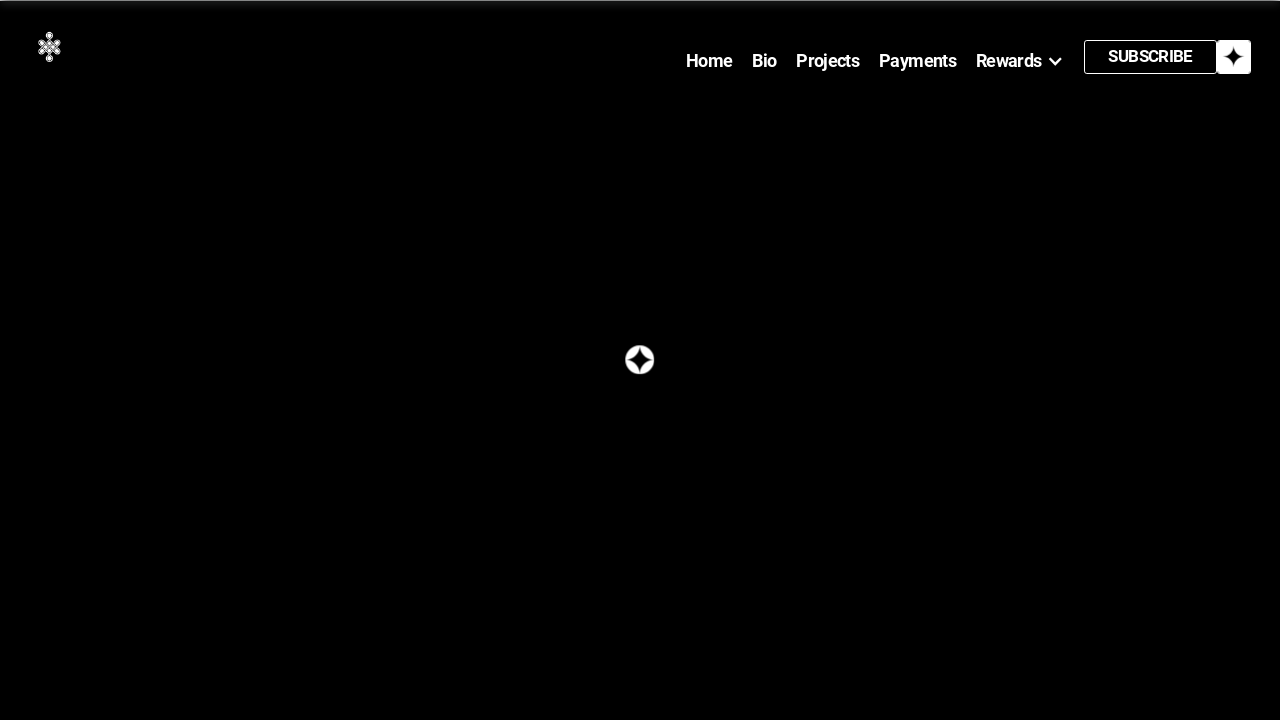

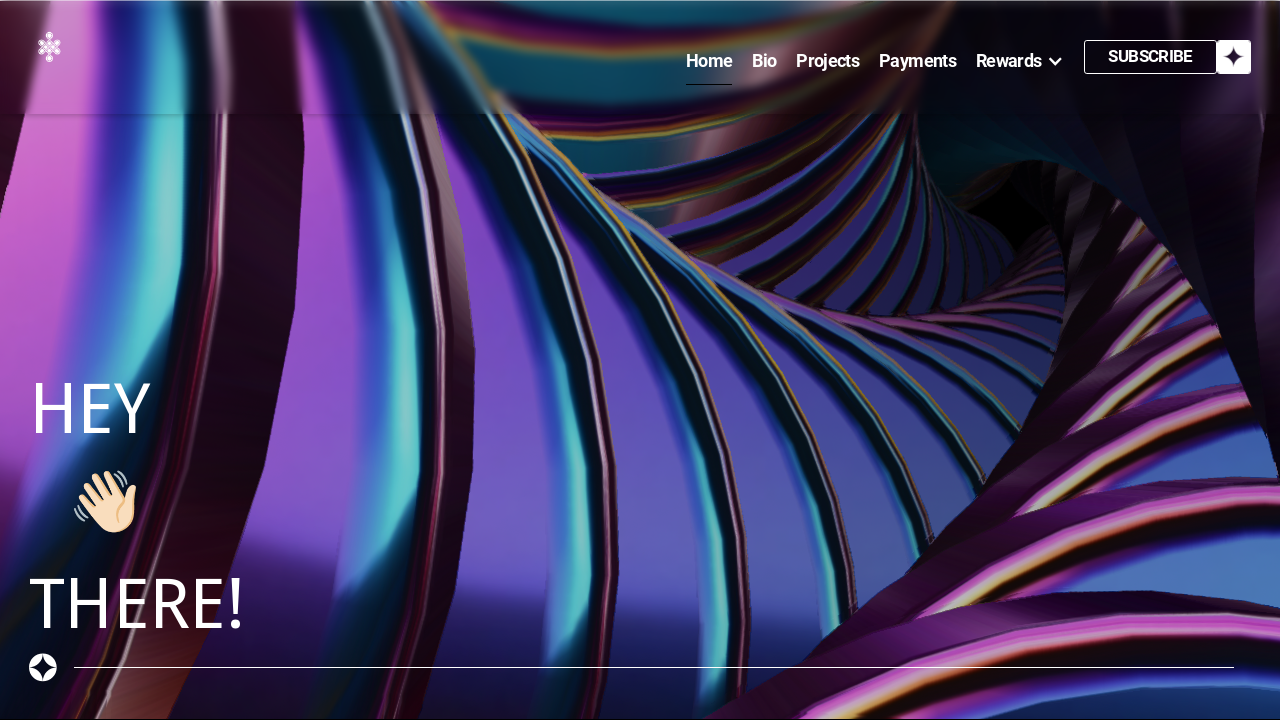